Tests weather app search functionality by entering a city name with GB country code, submitting the search, and verifying that weather data (temperature, coordinates, country code) is displayed.

Starting URL: https://tenforben.github.io/FPL/vannilaWeatherApp/index.html

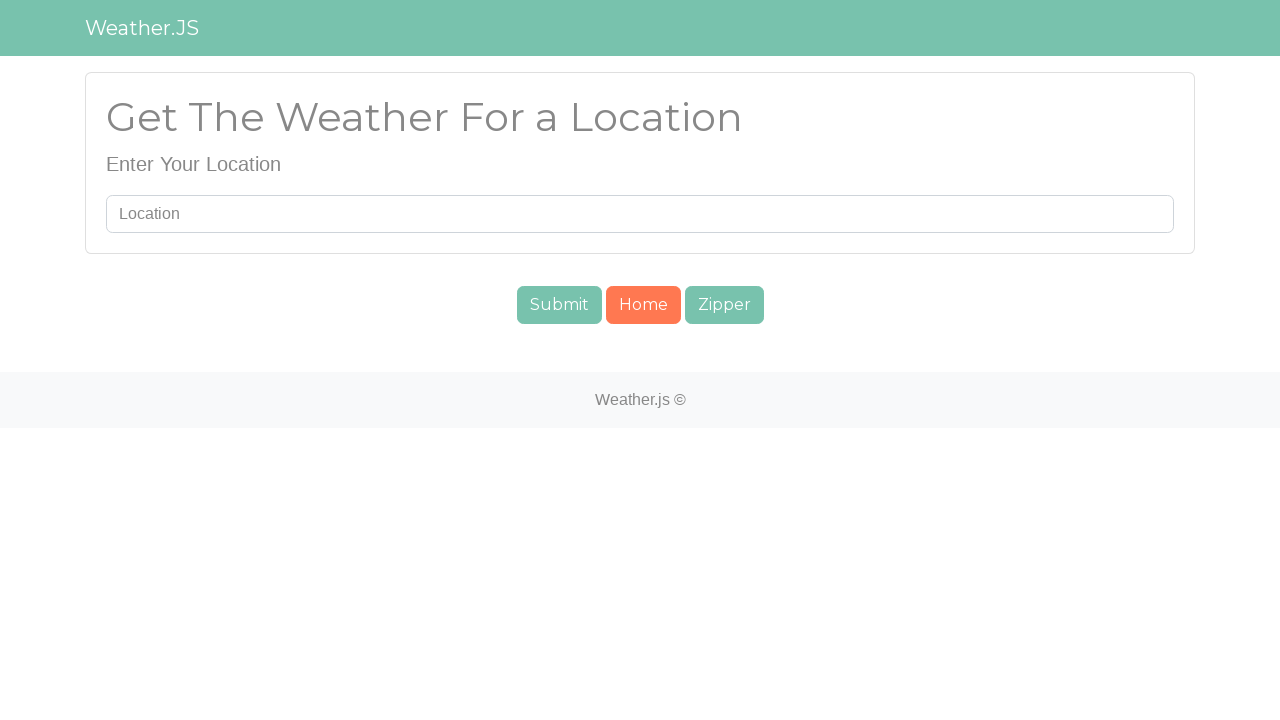

Filled search bar with 'London,GB' (city name with GB country code) on #searchUser
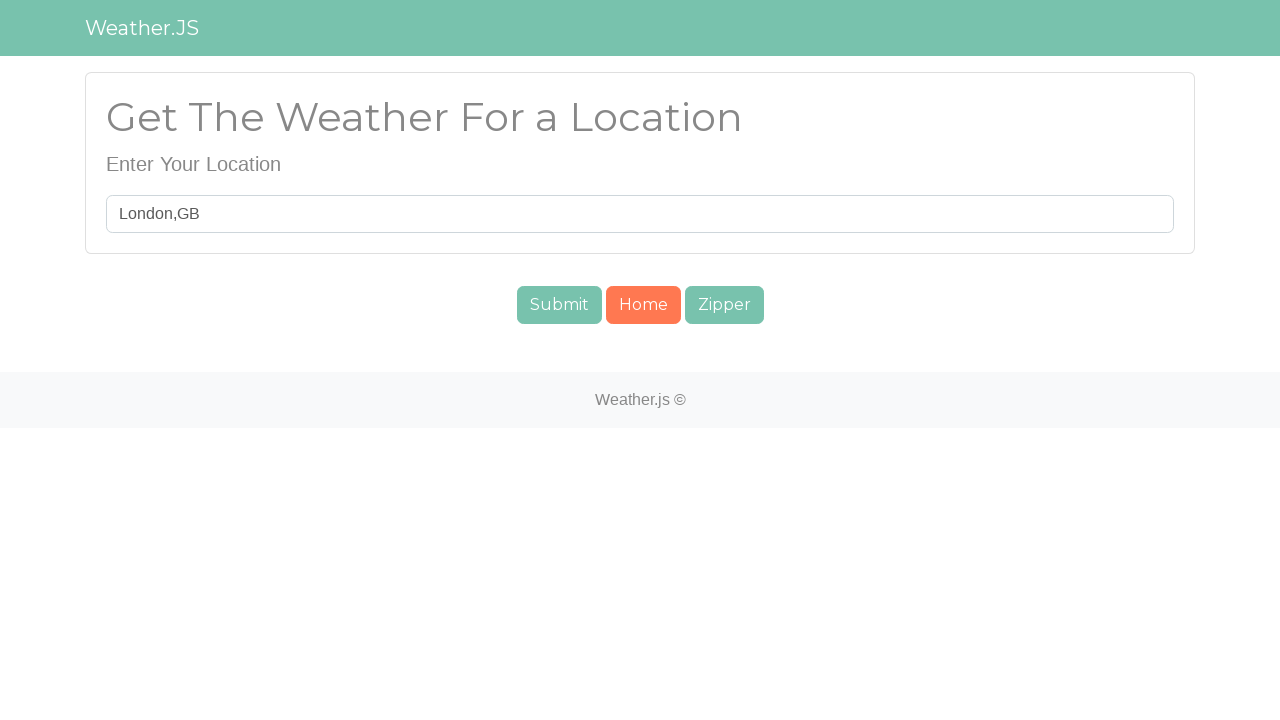

Clicked submit button to search for weather at (559, 305) on #submit
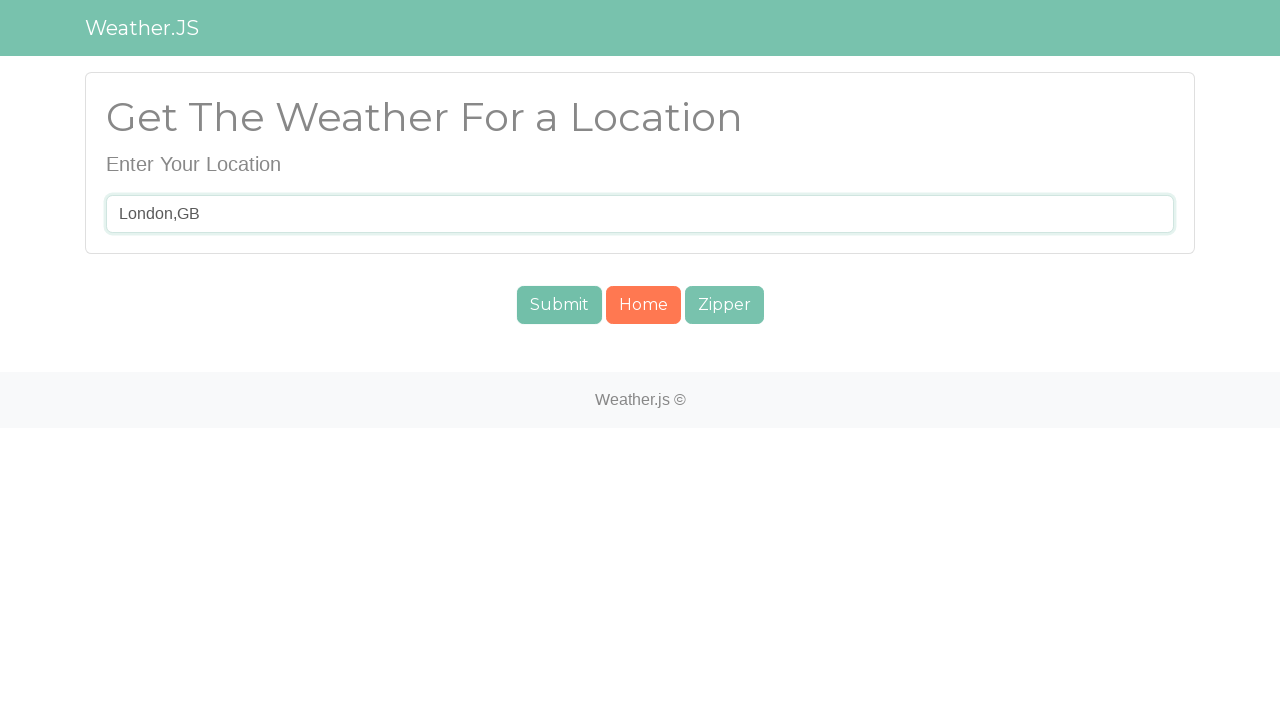

Temperature element loaded
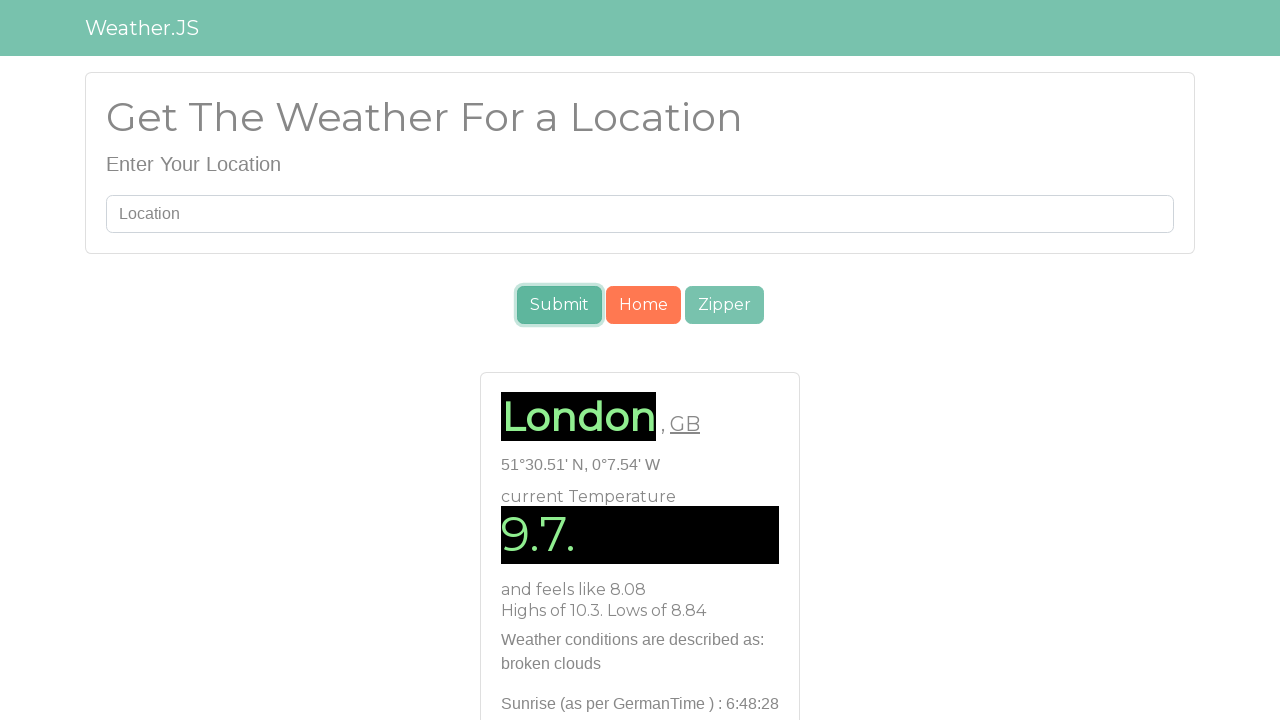

Coordinates element loaded
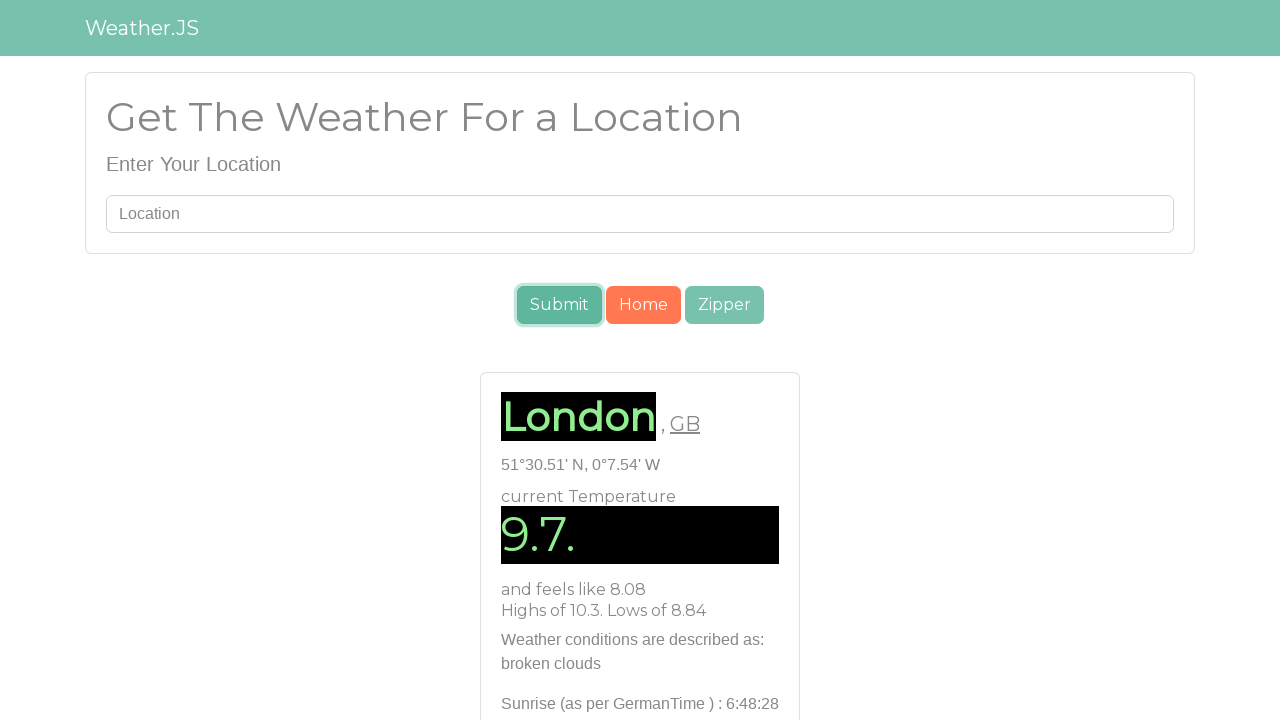

Country code element loaded - weather data successfully displayed
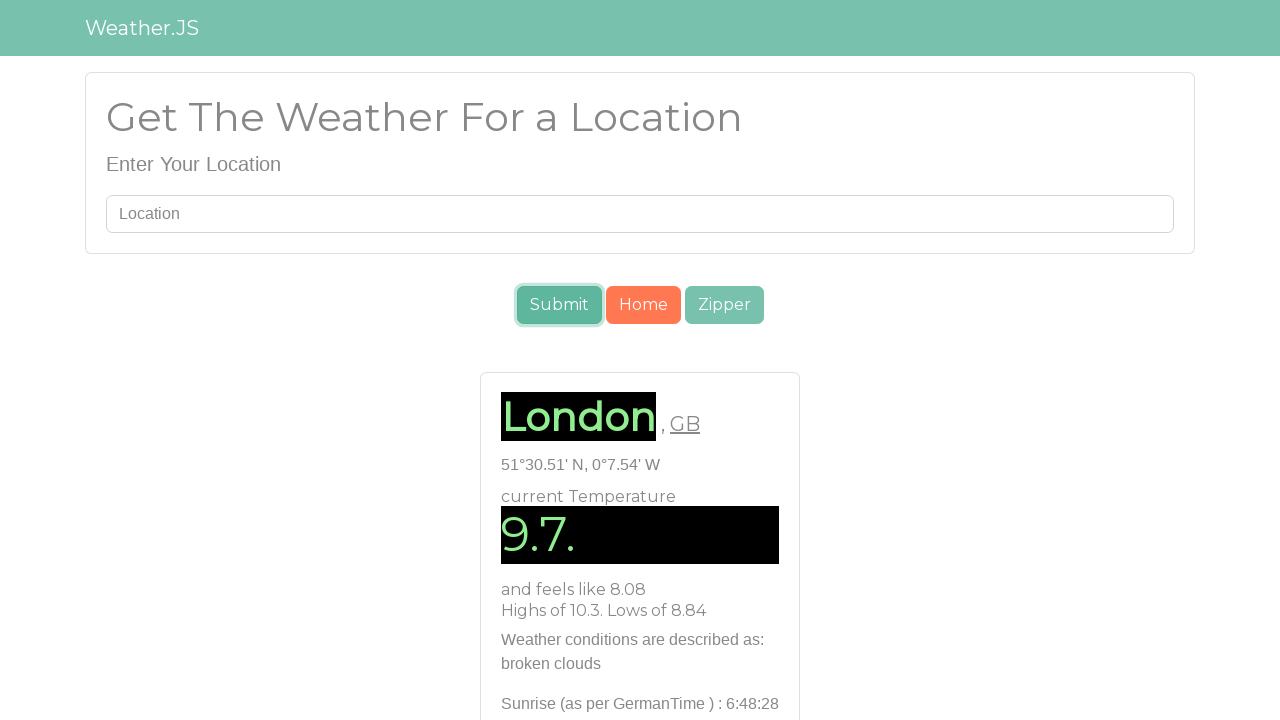

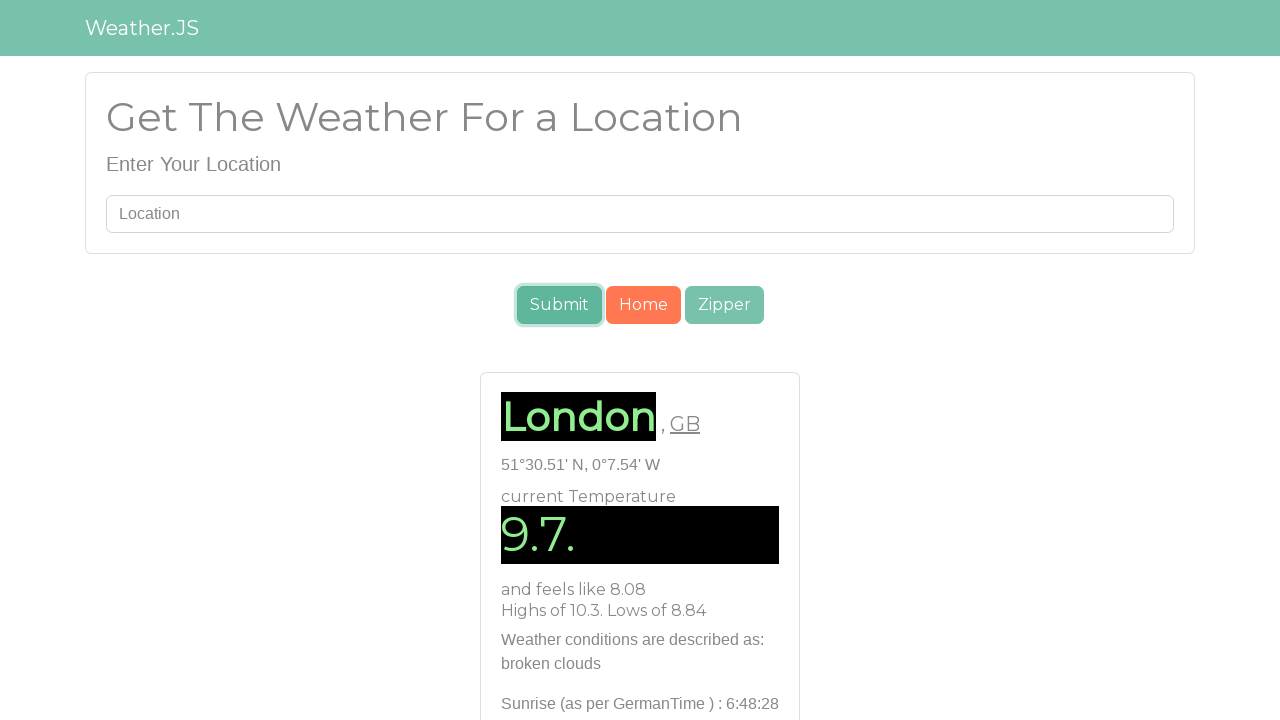